Tests alert handling functionality by clicking a confirmation button, dismissing the alert dialog, and verifying the result text

Starting URL: https://demoqa.com/alerts

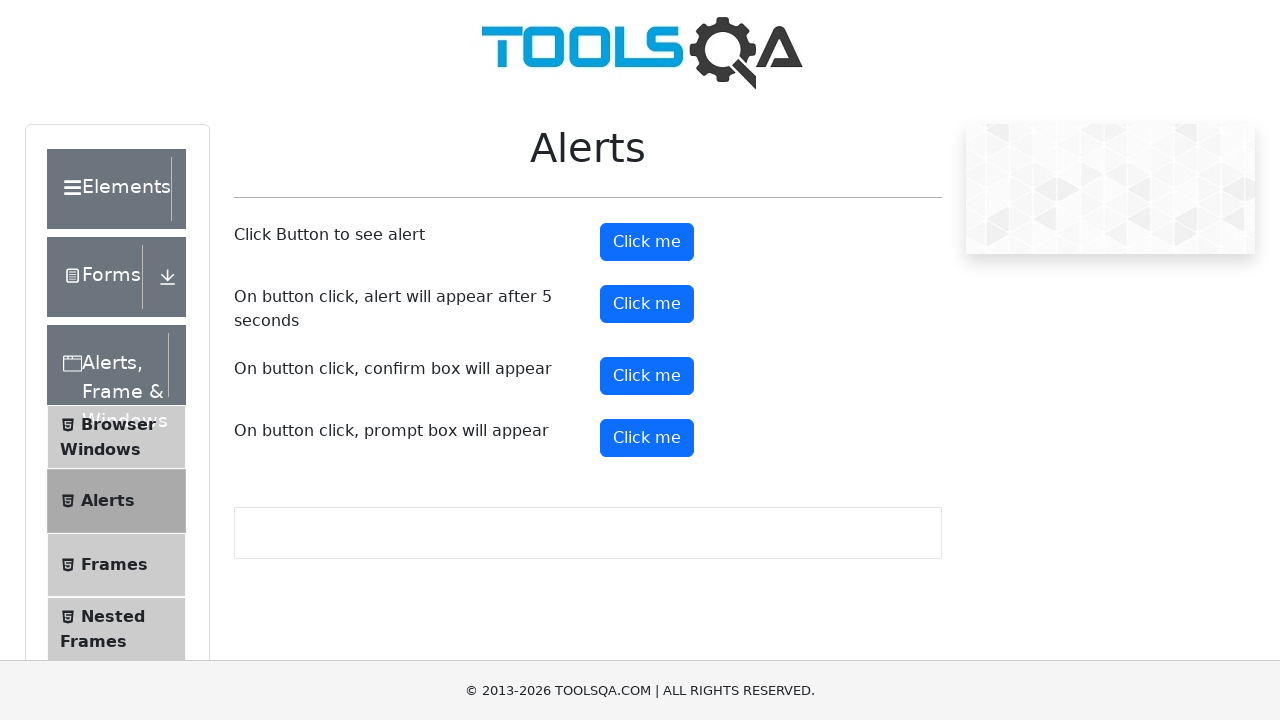

Clicked confirm button to trigger alert dialog at (647, 376) on #confirmButton
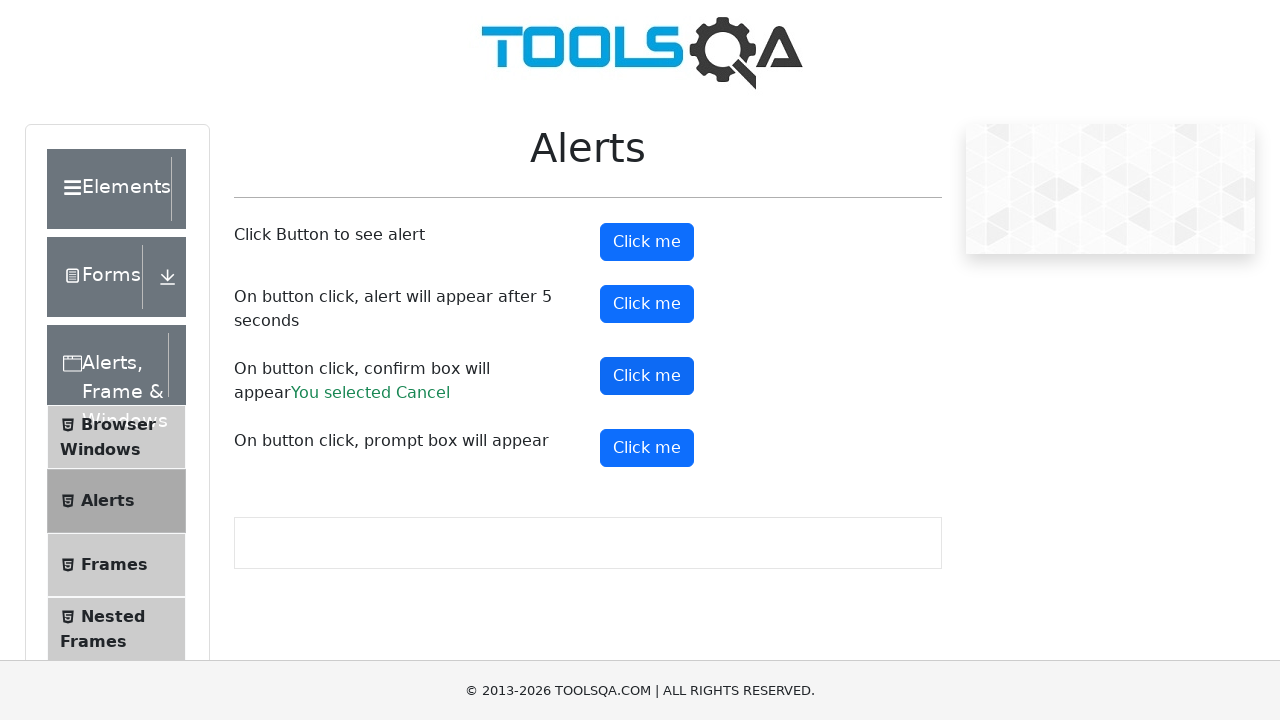

Set up dialog handler to dismiss alerts
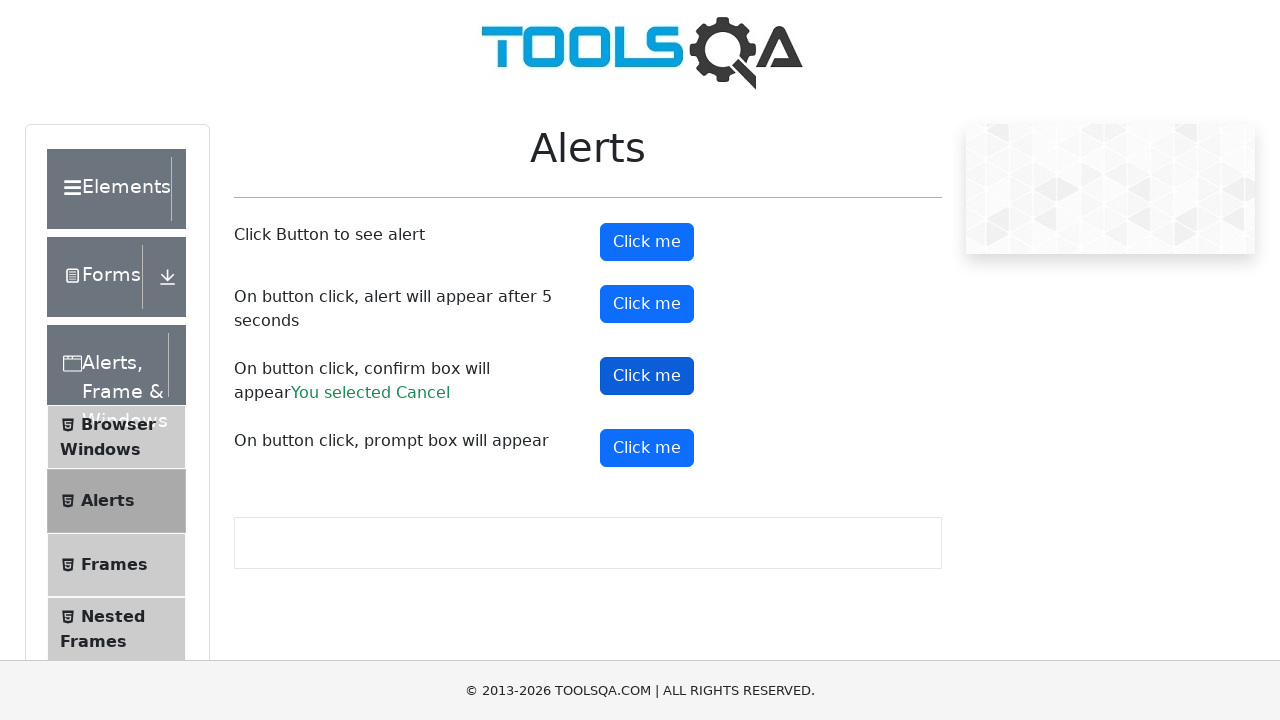

Clicked confirm button again to trigger dialog with handler active at (647, 376) on #confirmButton
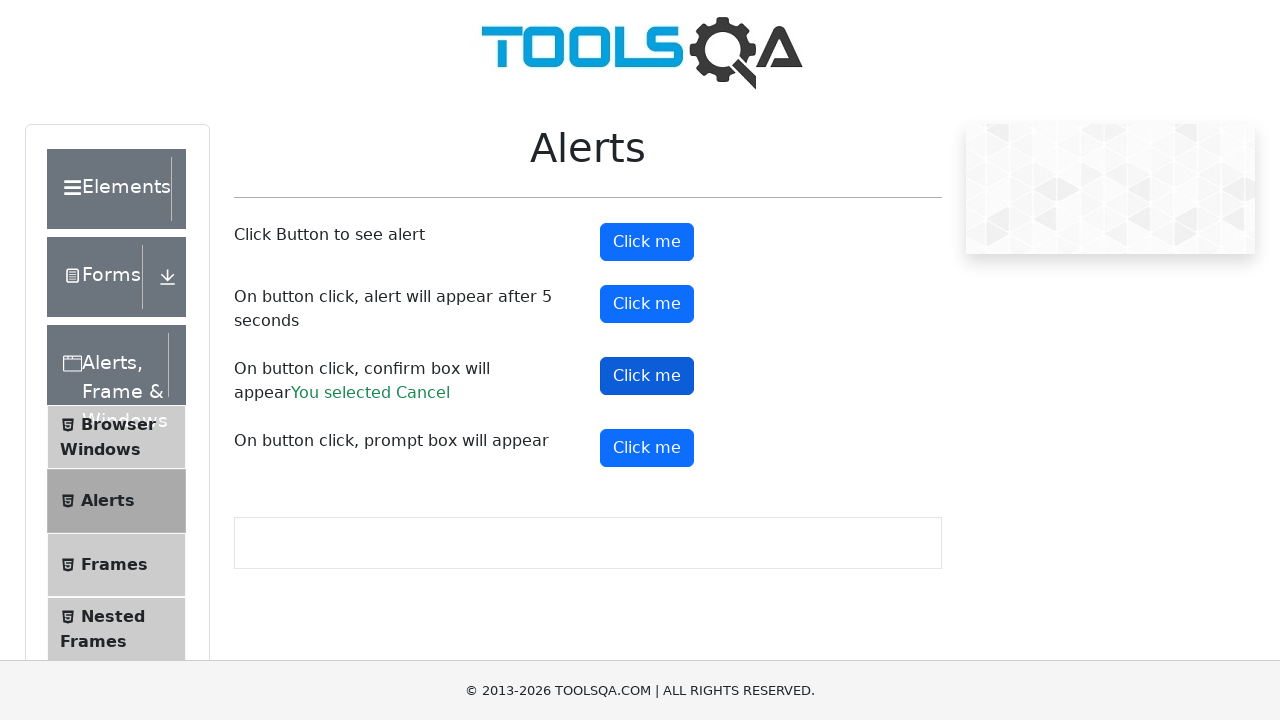

Waited for confirmation result text to appear
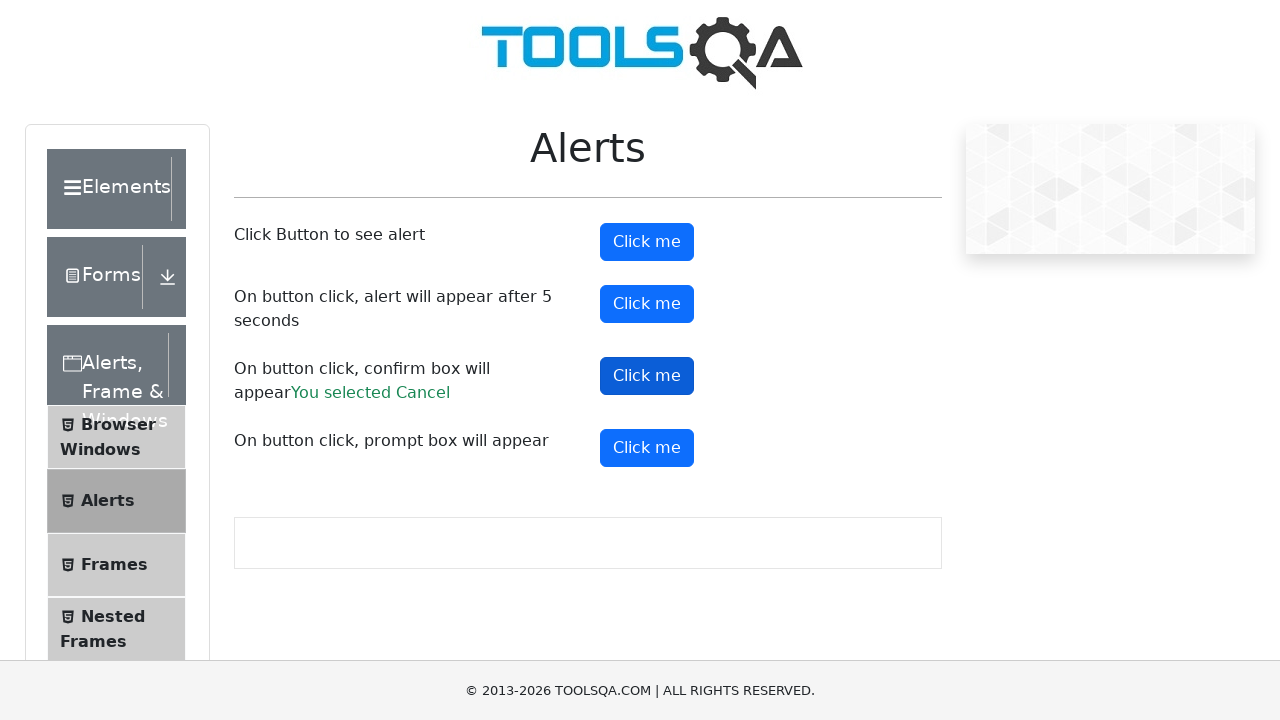

Retrieved confirmation result text: You selected Cancel
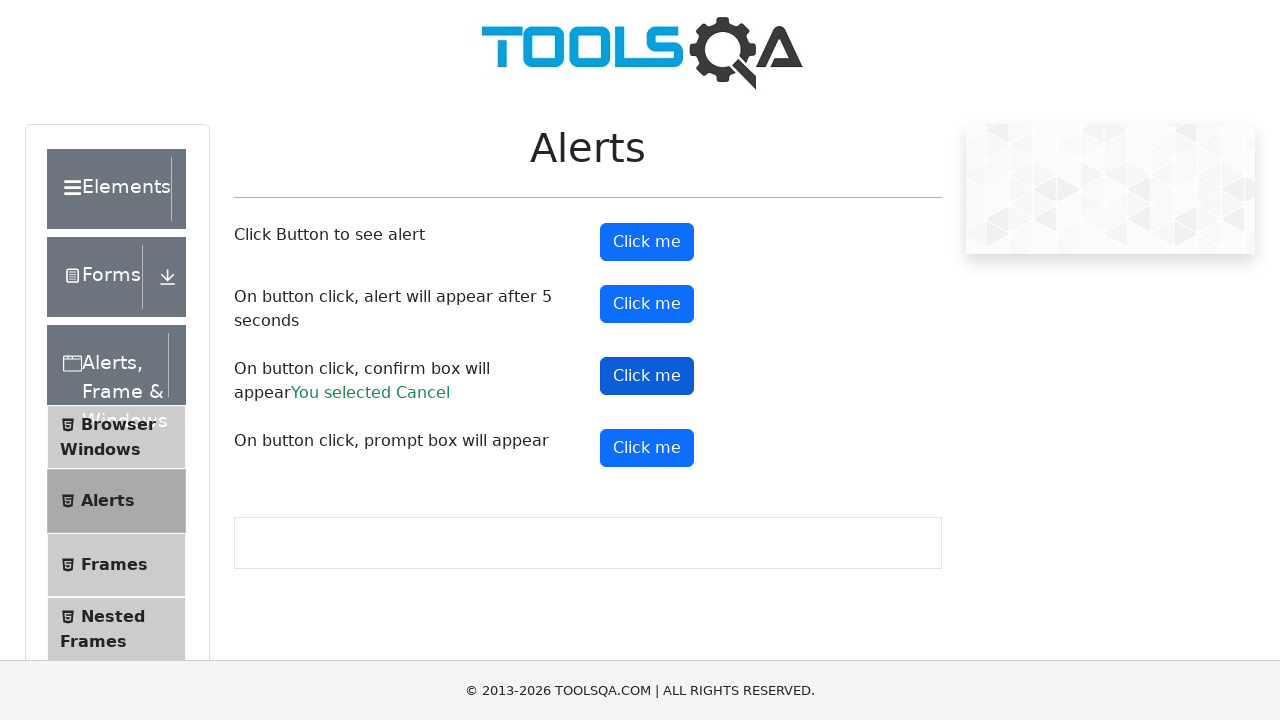

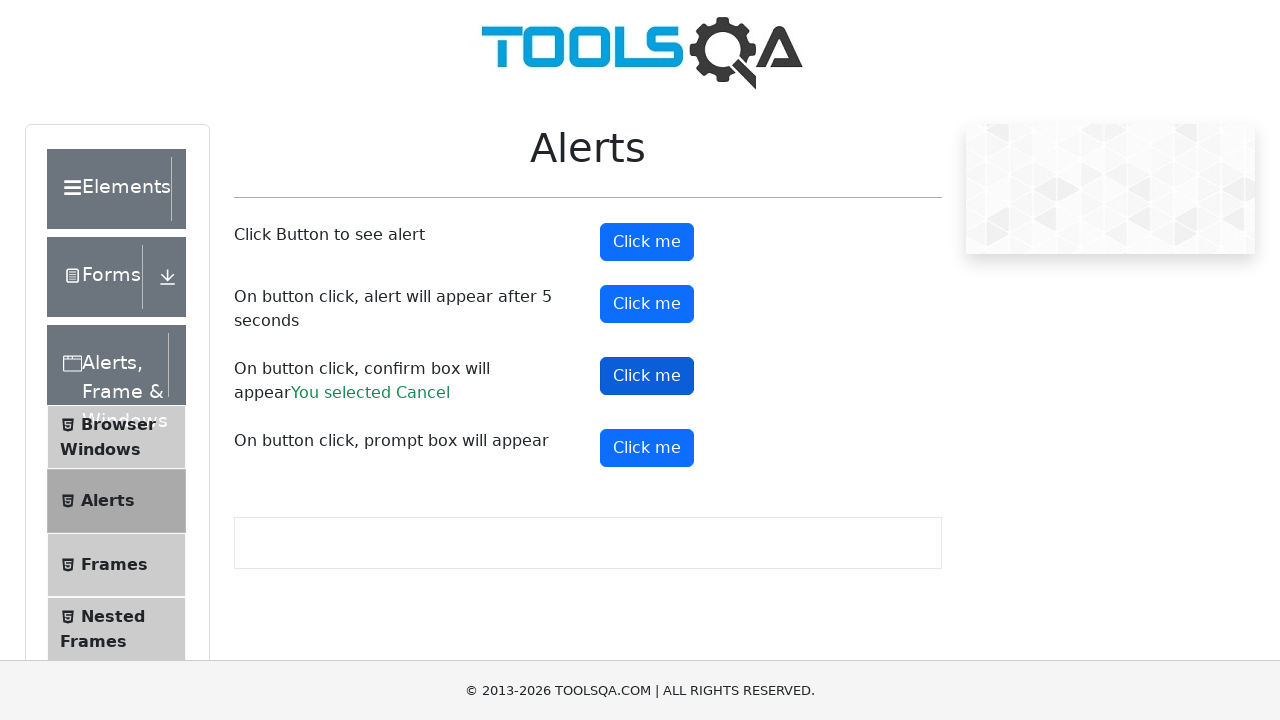